Tests clicking a sequence of four simple buttons and verifies that a success message is displayed after all buttons are clicked

Starting URL: https://testpages.herokuapp.com/styled/dynamic-buttons-simple.html

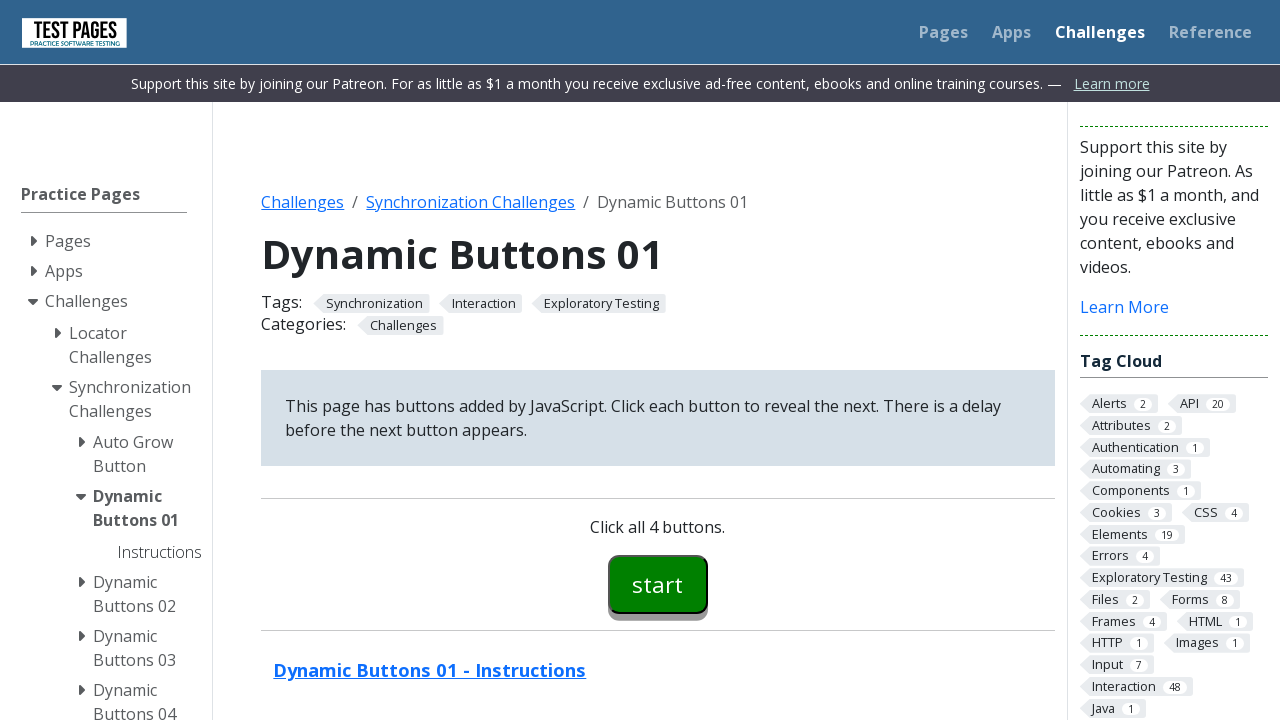

Clicked button 00 at (658, 584) on #button00
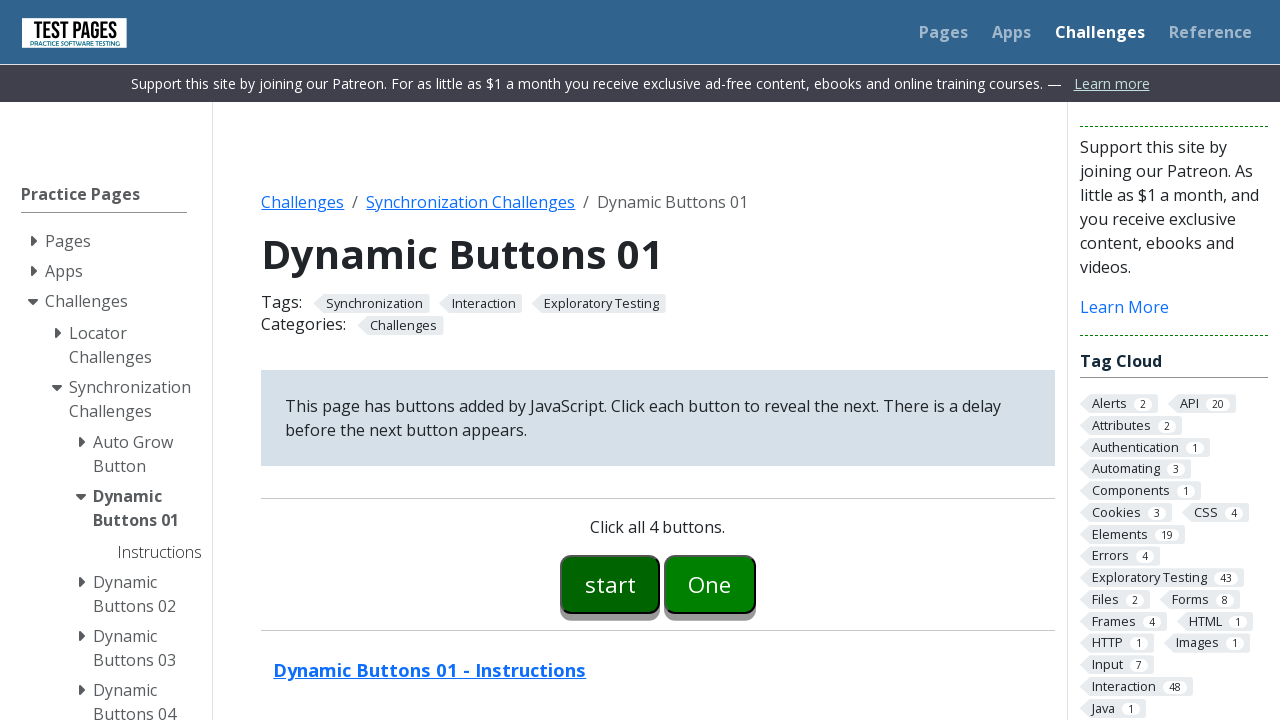

Clicked button 01 at (710, 584) on #button01
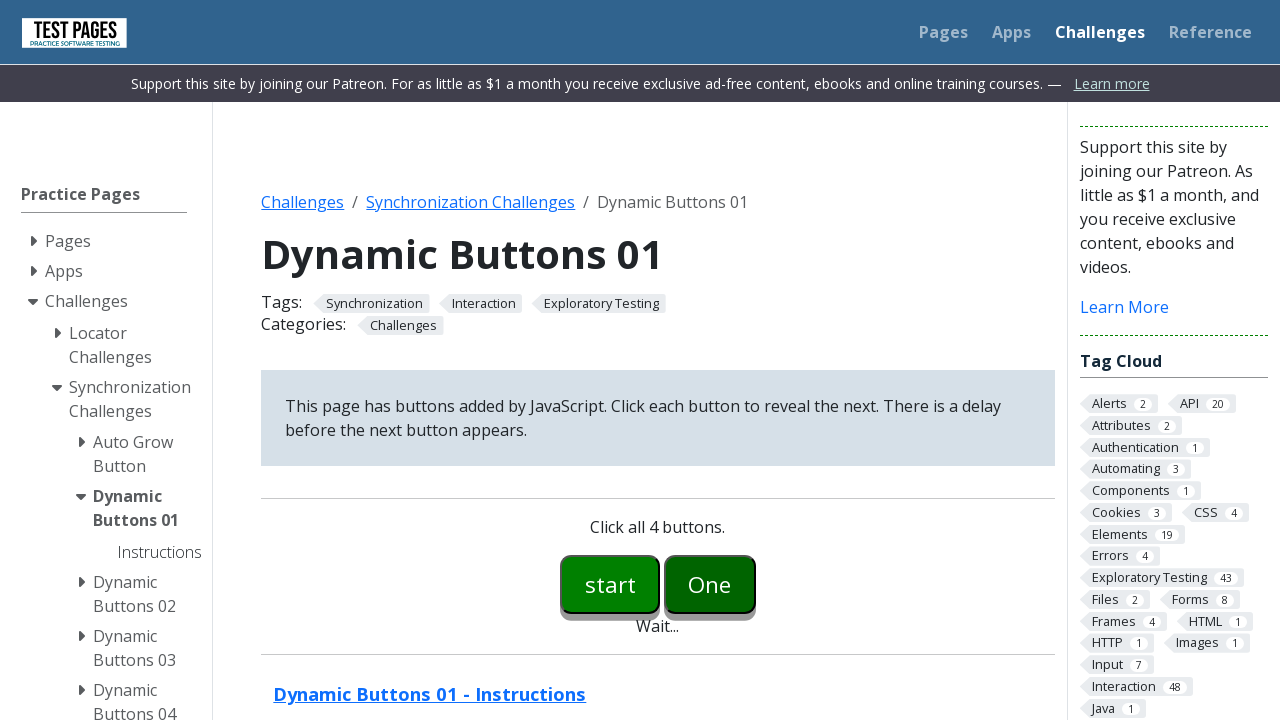

Clicked button 02 at (756, 584) on #button02
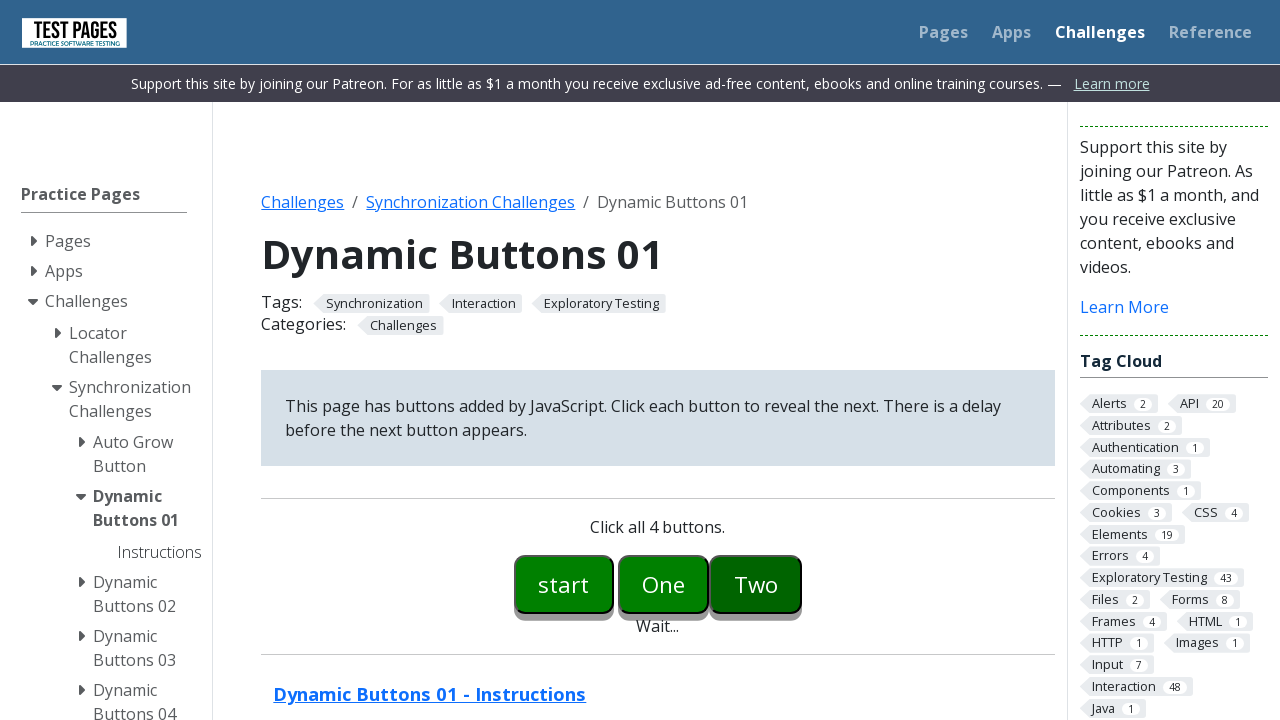

Clicked button 03 at (802, 584) on #button03
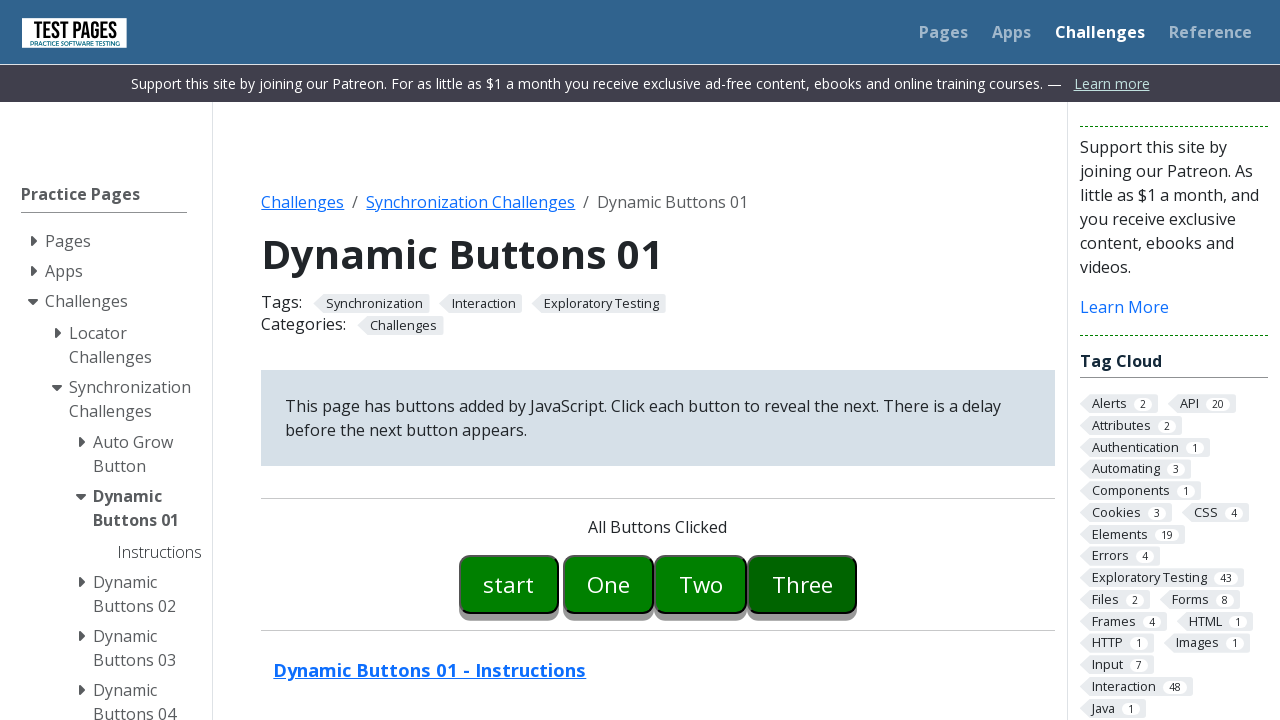

Located success message element
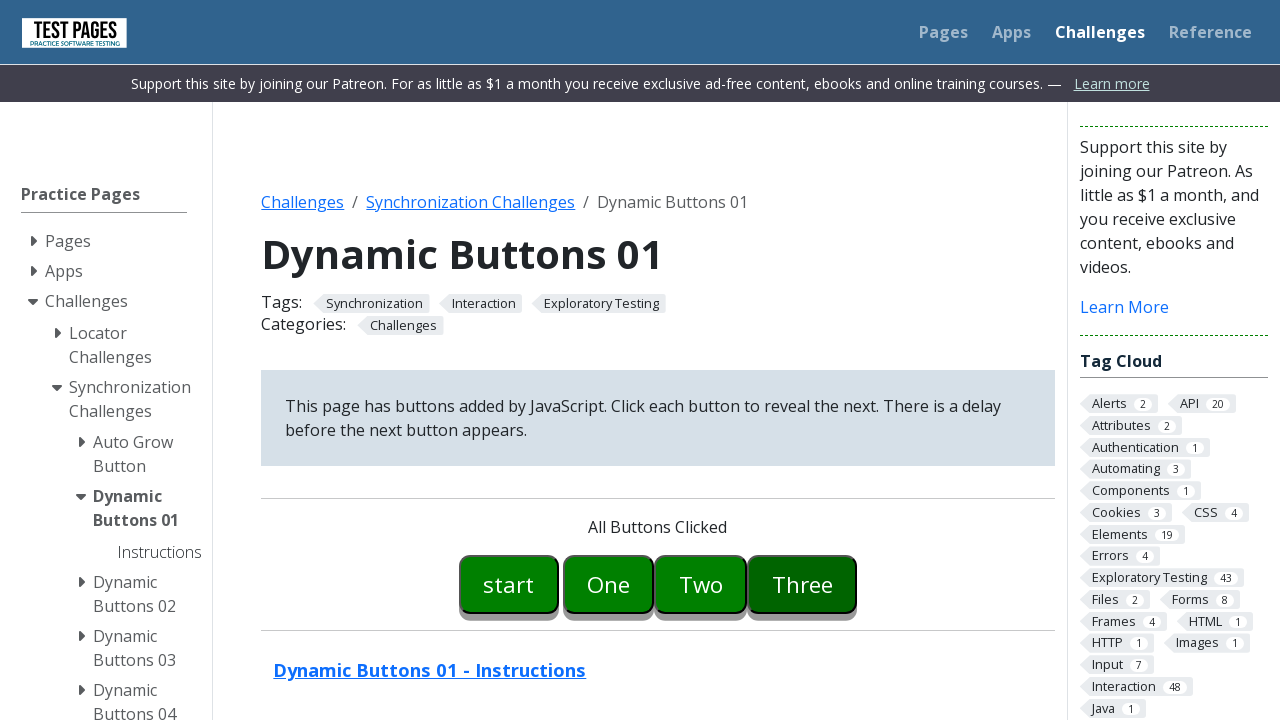

Verified success message is visible after all buttons clicked
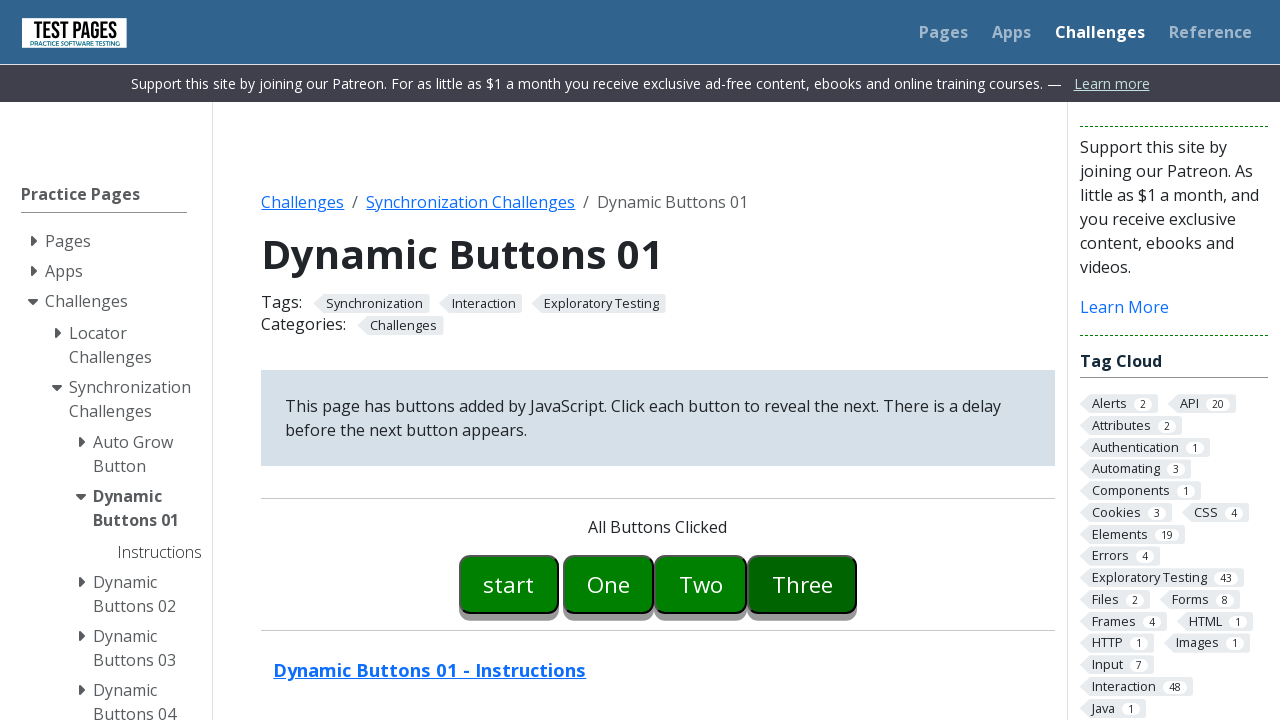

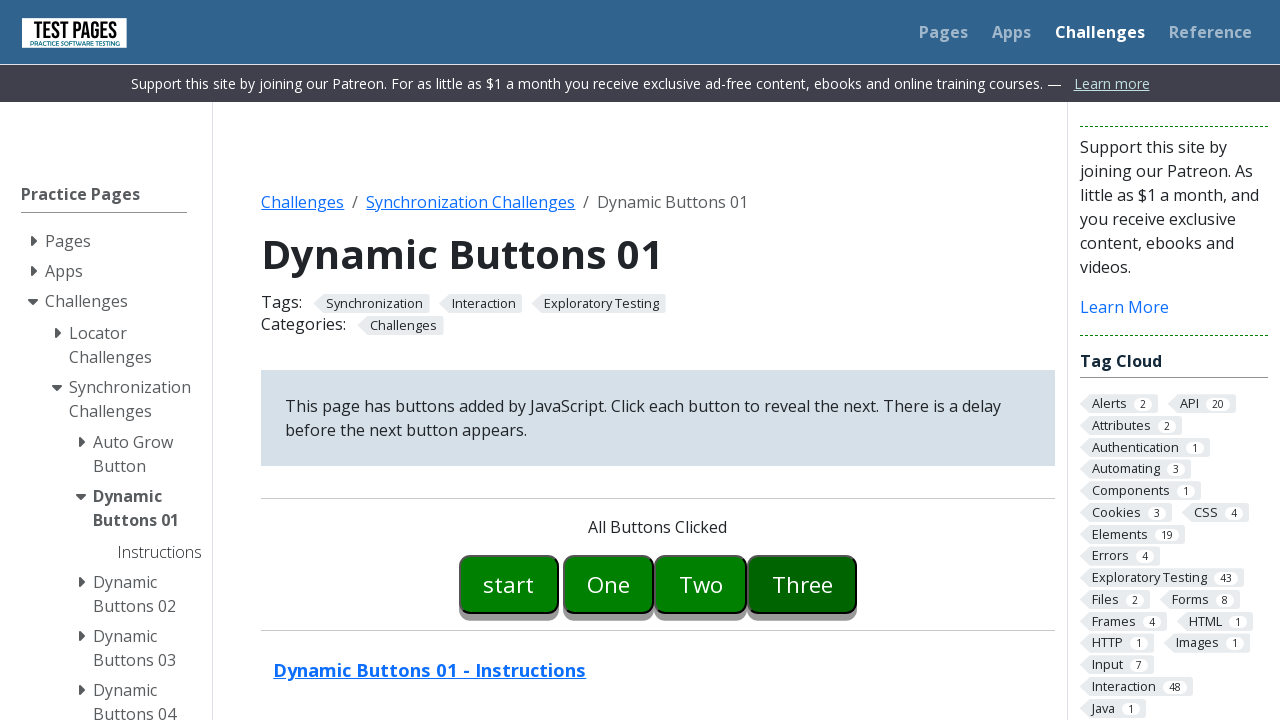